Tests the progress bar functionality by starting the progress bar, waiting until it reaches 75%, stopping it, and verifying the result message shows a value close to 0 (indicating good timing).

Starting URL: http://uitestingplayground.com/progressbar

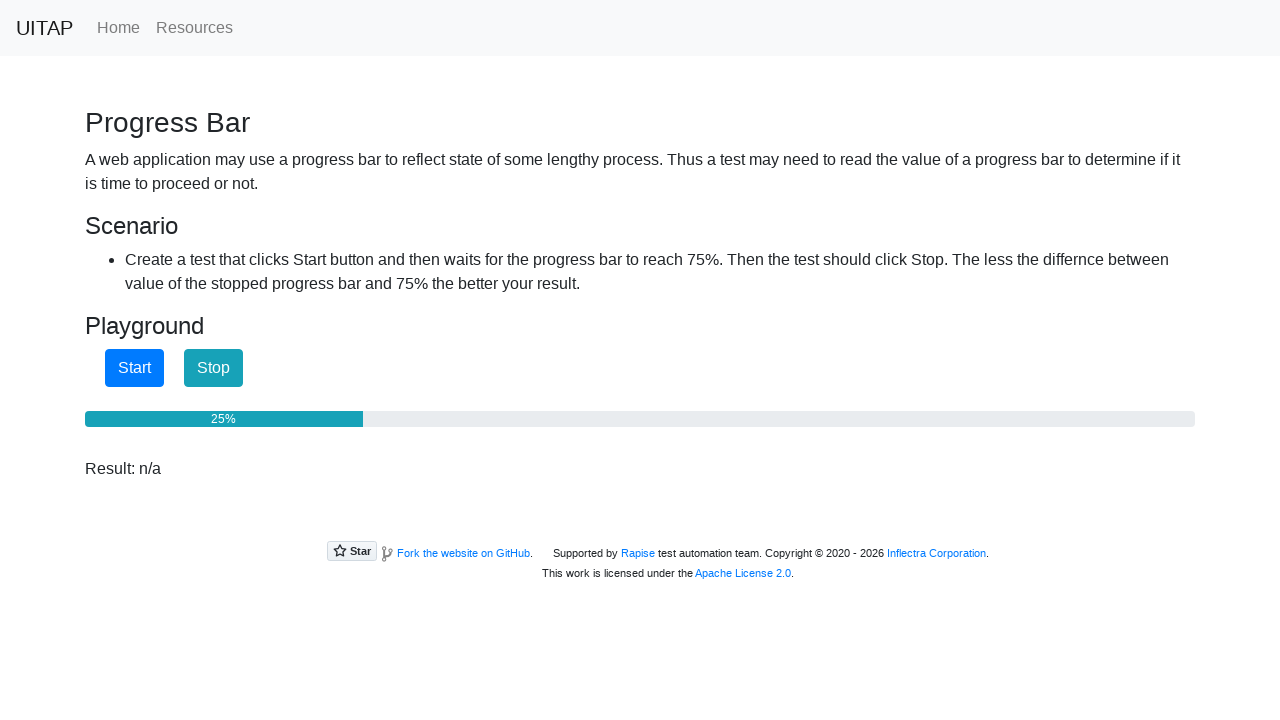

Verified initial result text shows 'Result: n/a'
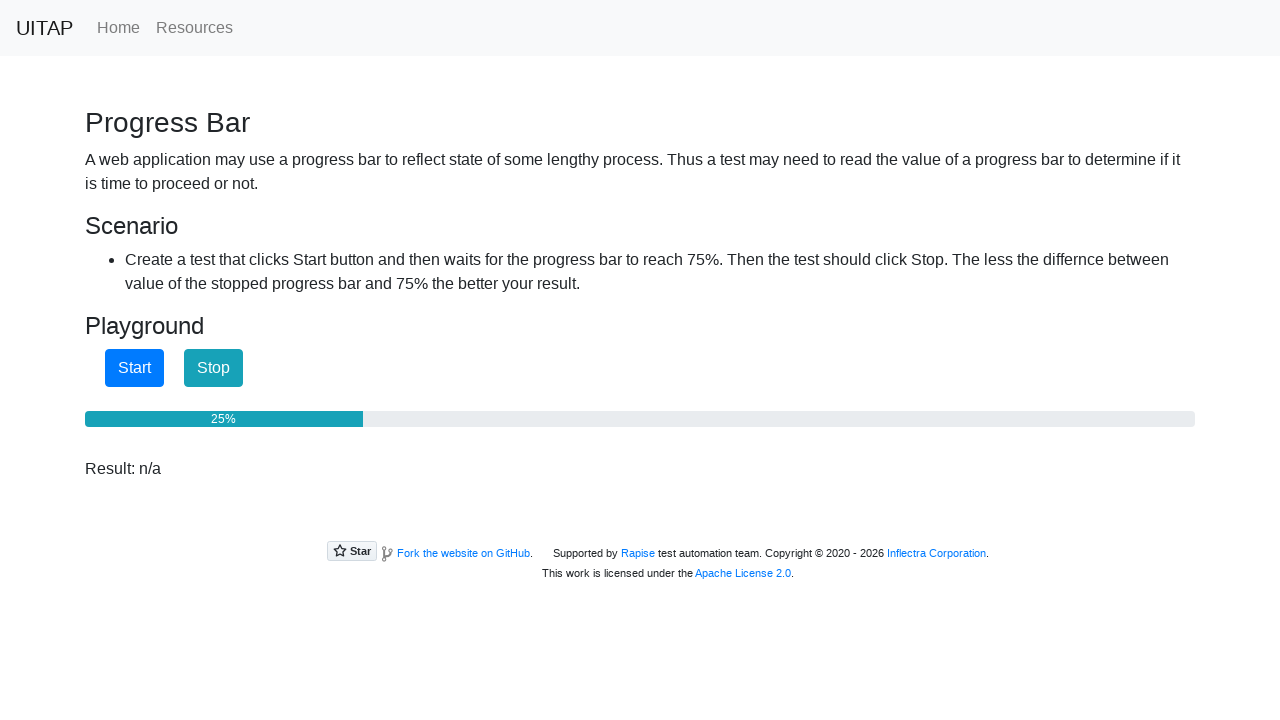

Clicked start button to begin progress bar at (134, 368) on #startButton
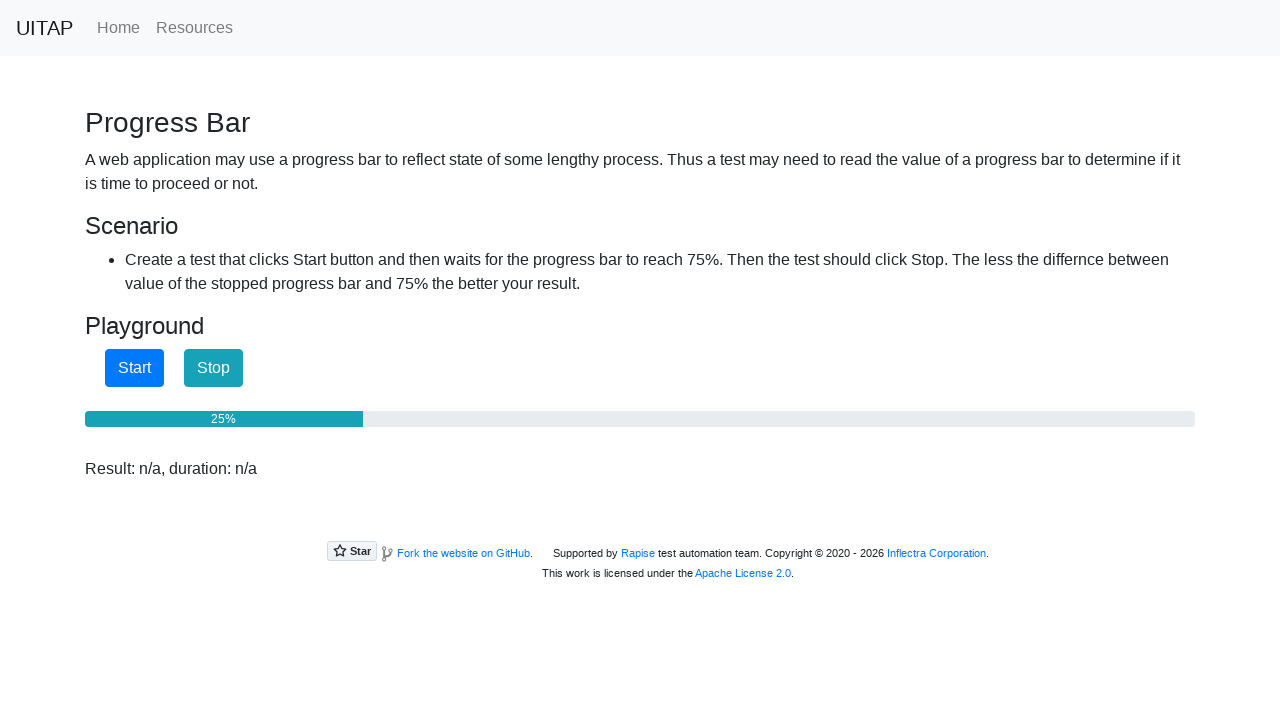

Progress bar reached 75% (current value: 76%)
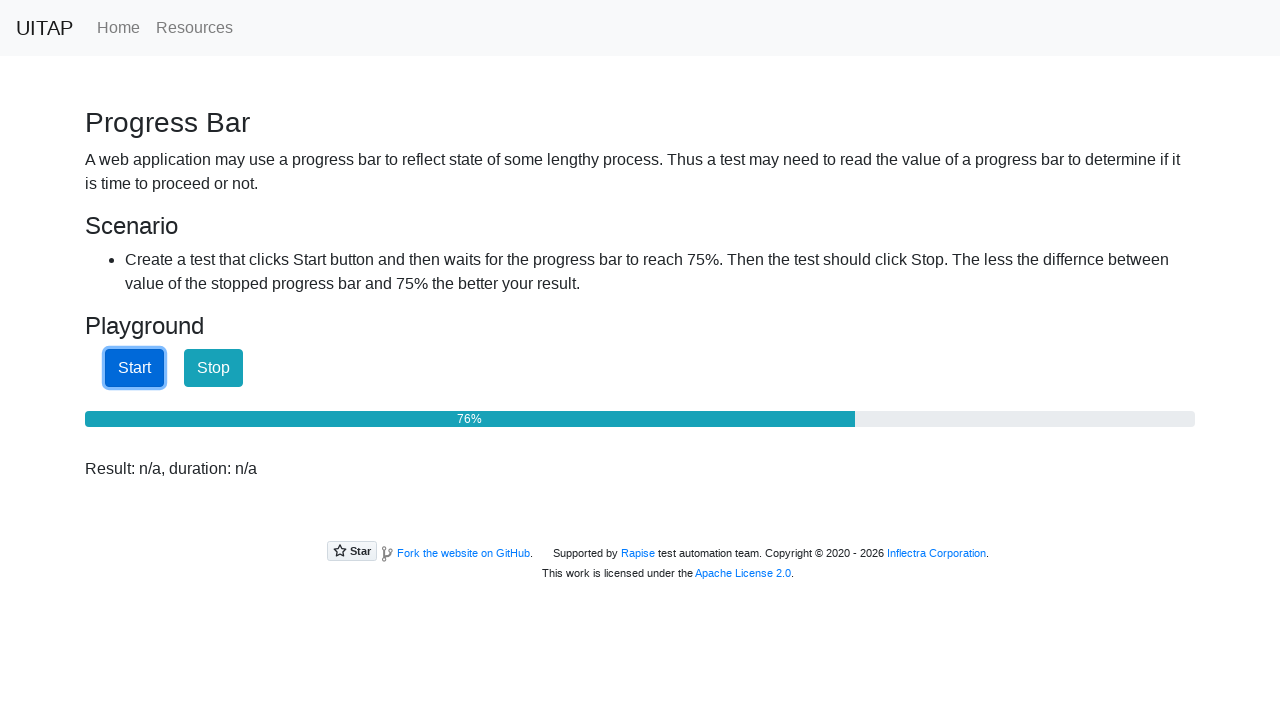

Clicked stop button to stop progress bar at (214, 368) on #stopButton
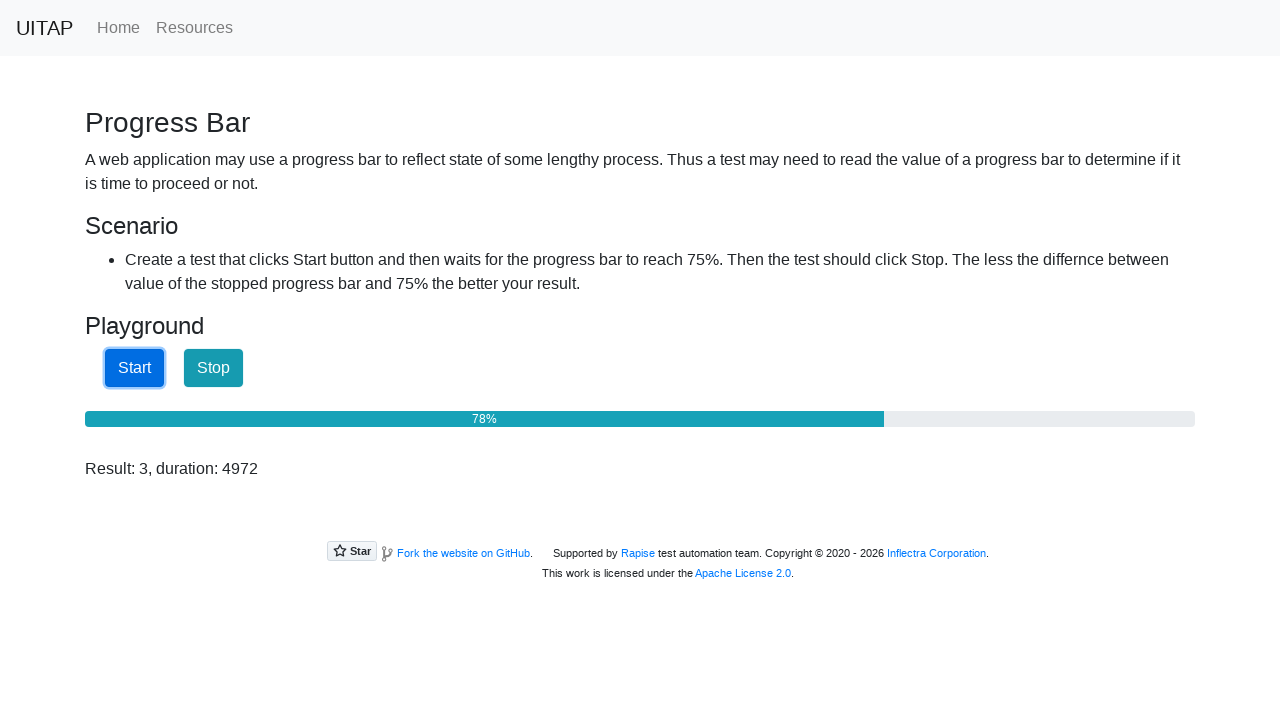

Waited 1 second for result to update
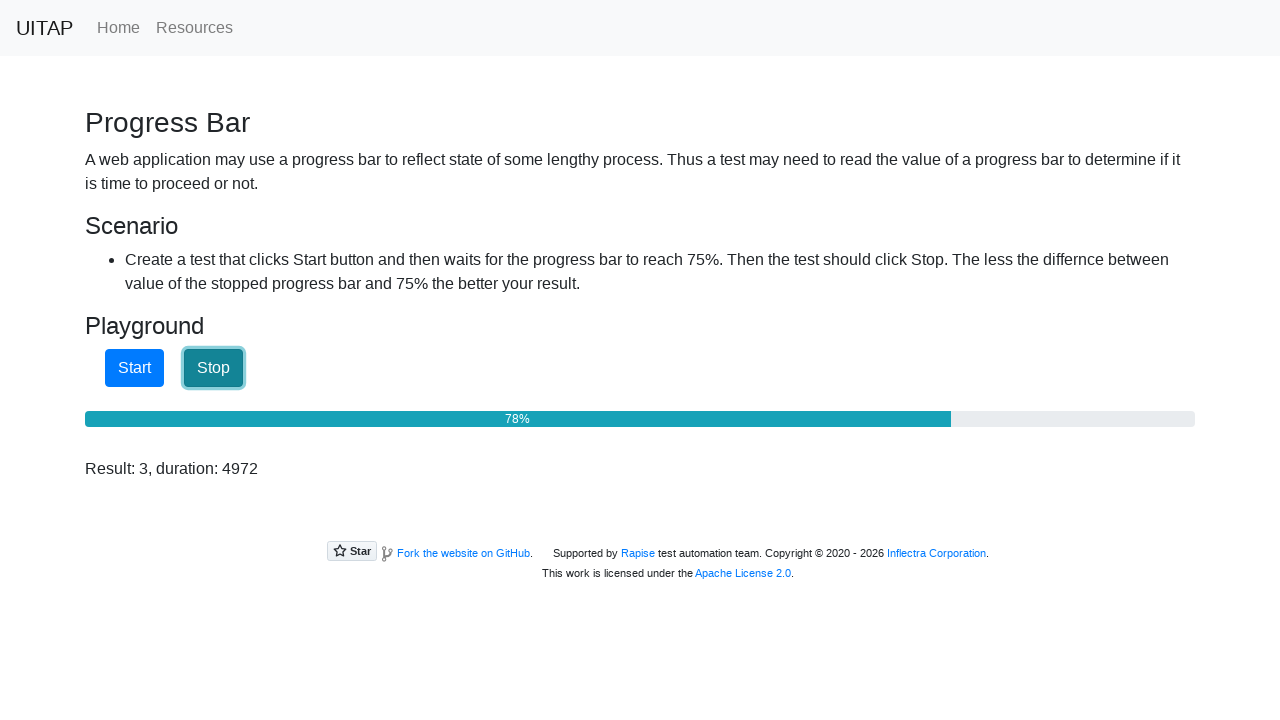

Verified result text contains 'Result:' (full text: Result: 3, duration: 4972)
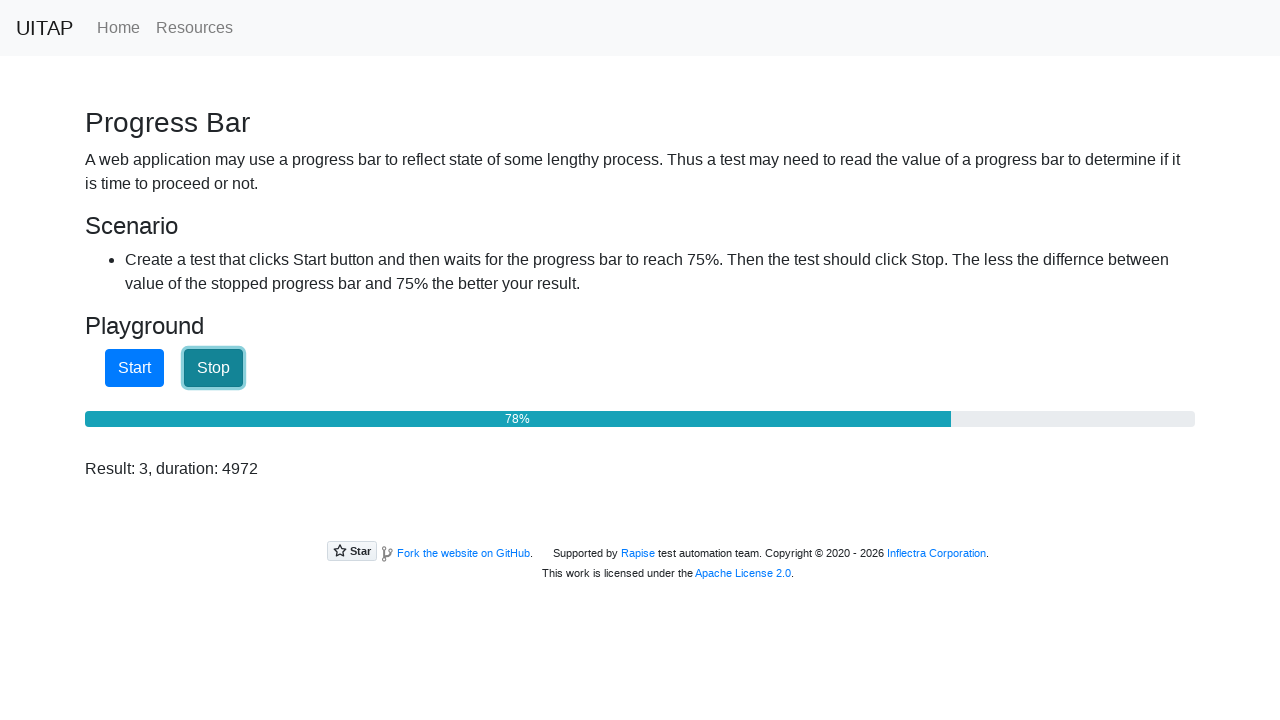

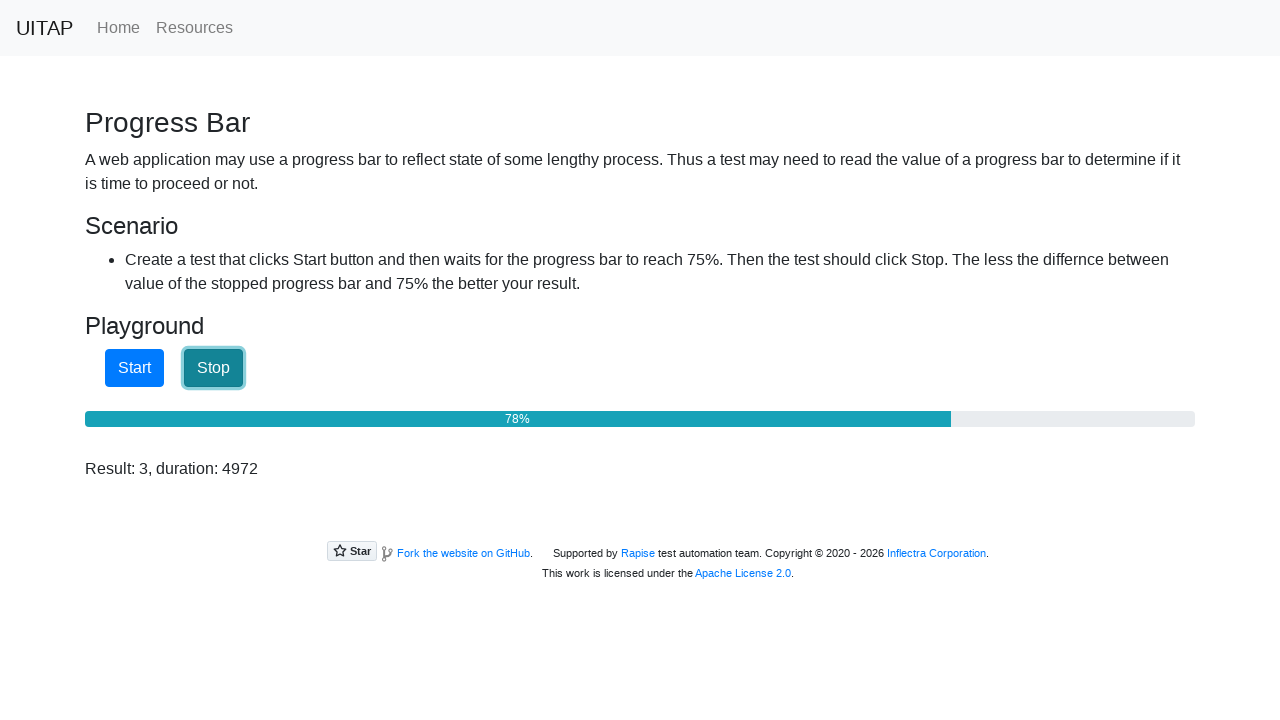